Tests checkbox handling by selecting all day checkboxes and then clicking the last three checkboxes again to toggle their state

Starting URL: https://testautomationpractice.blogspot.com/

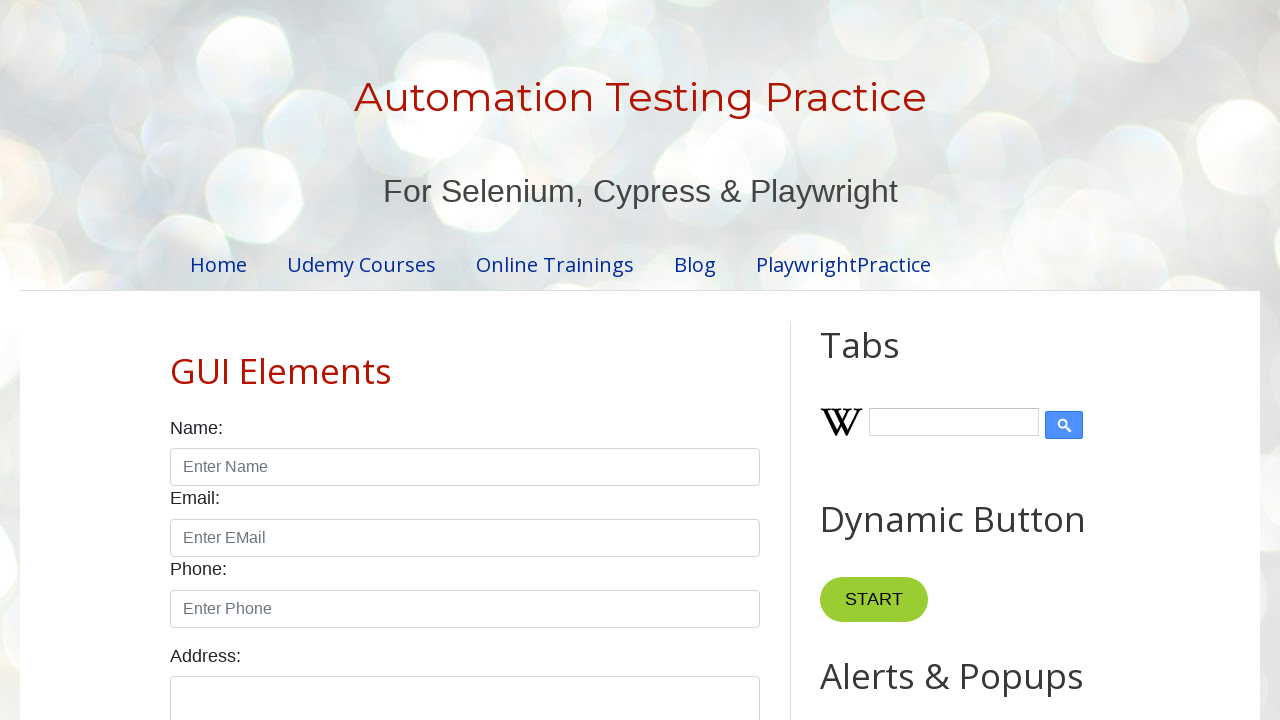

Located all day checkboxes on the page
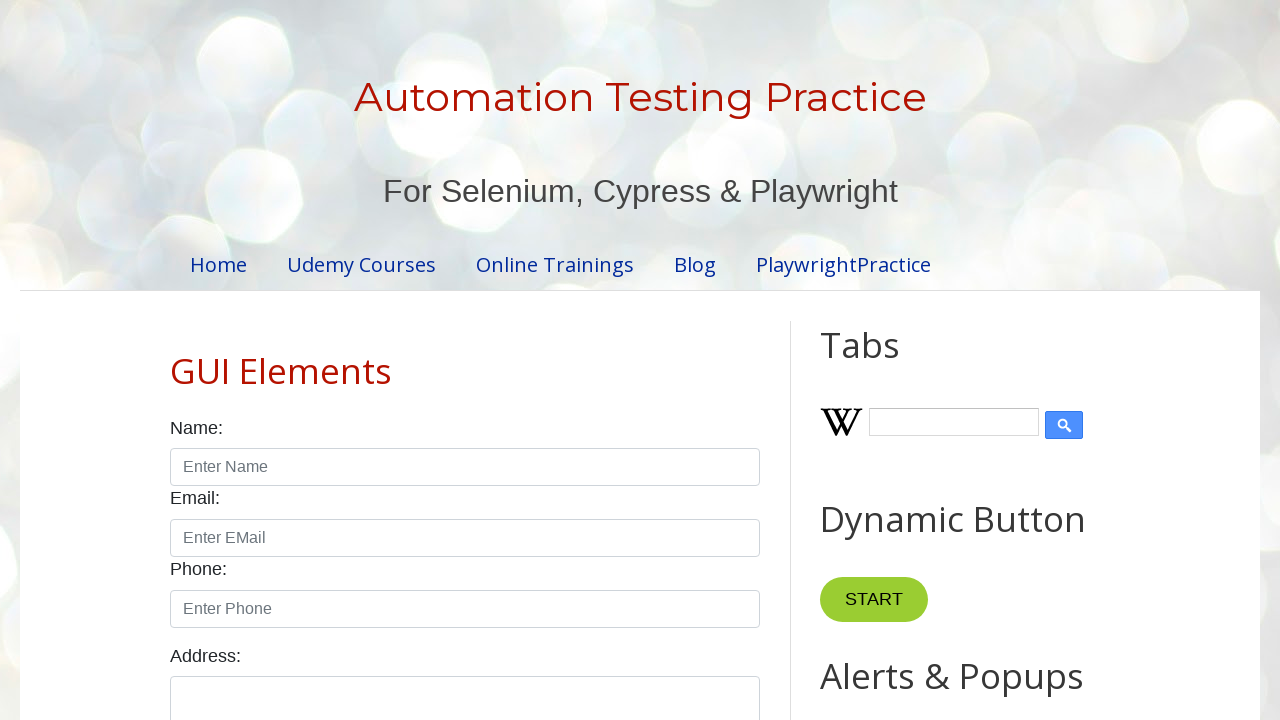

Clicked a day checkbox to select it at (176, 360) on xpath=//div[@class='post-body entry-content']/child::div[4]//input >> nth=0
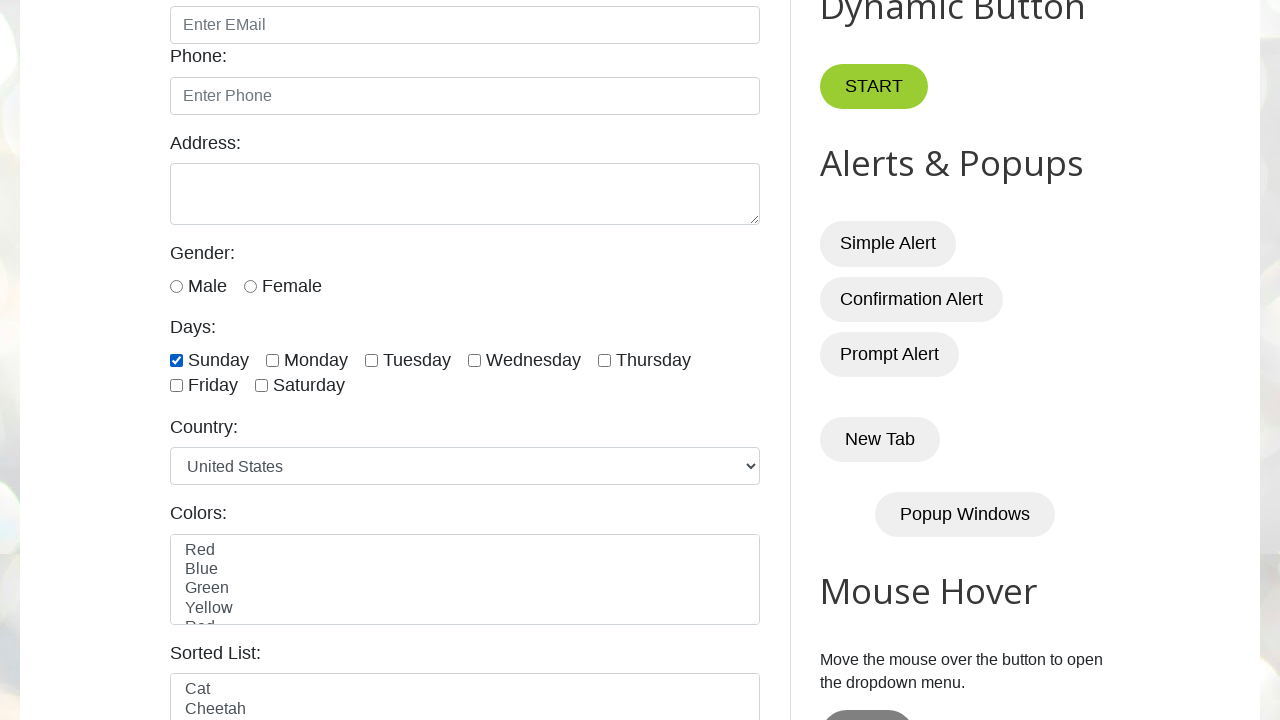

Clicked a day checkbox to select it at (272, 360) on xpath=//div[@class='post-body entry-content']/child::div[4]//input >> nth=1
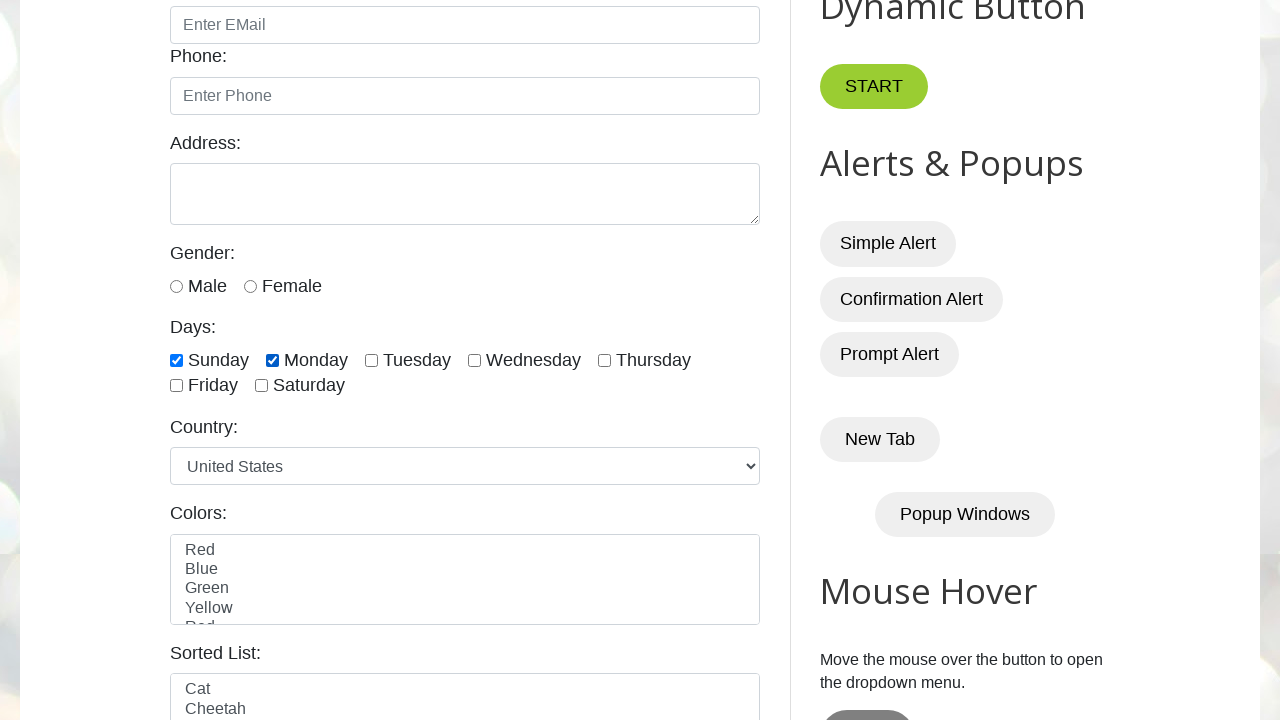

Clicked a day checkbox to select it at (372, 360) on xpath=//div[@class='post-body entry-content']/child::div[4]//input >> nth=2
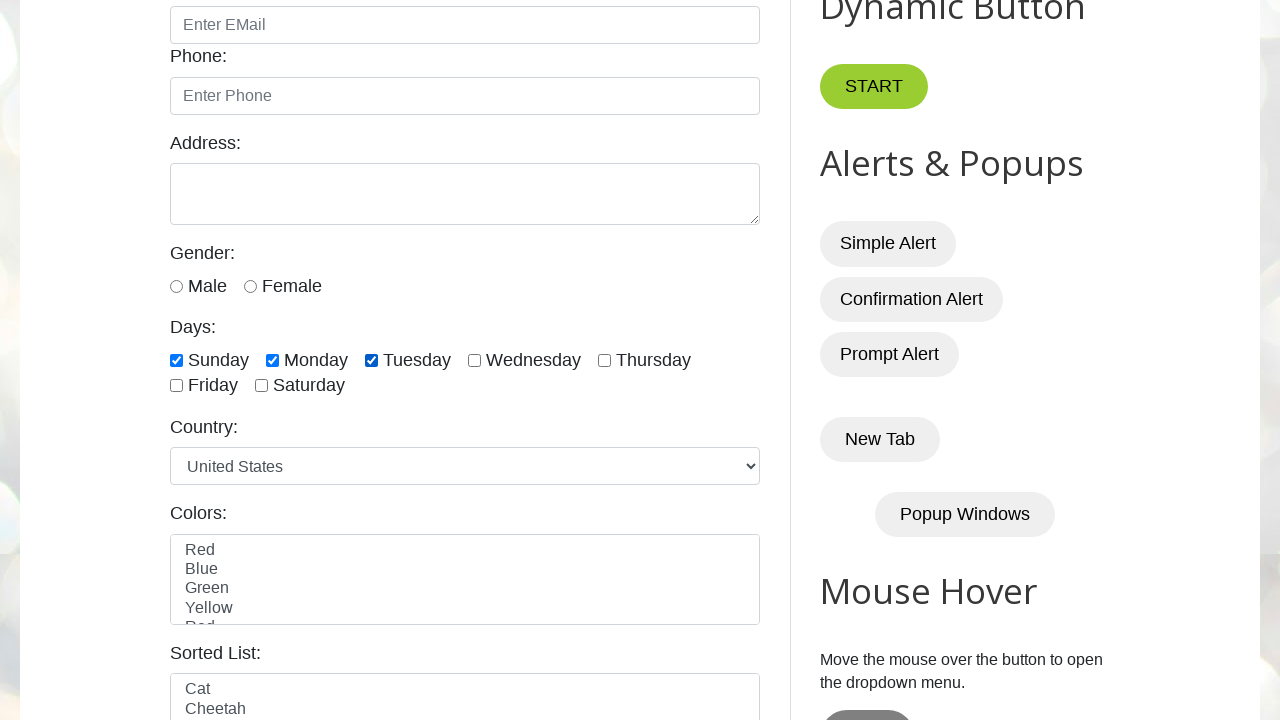

Clicked a day checkbox to select it at (474, 360) on xpath=//div[@class='post-body entry-content']/child::div[4]//input >> nth=3
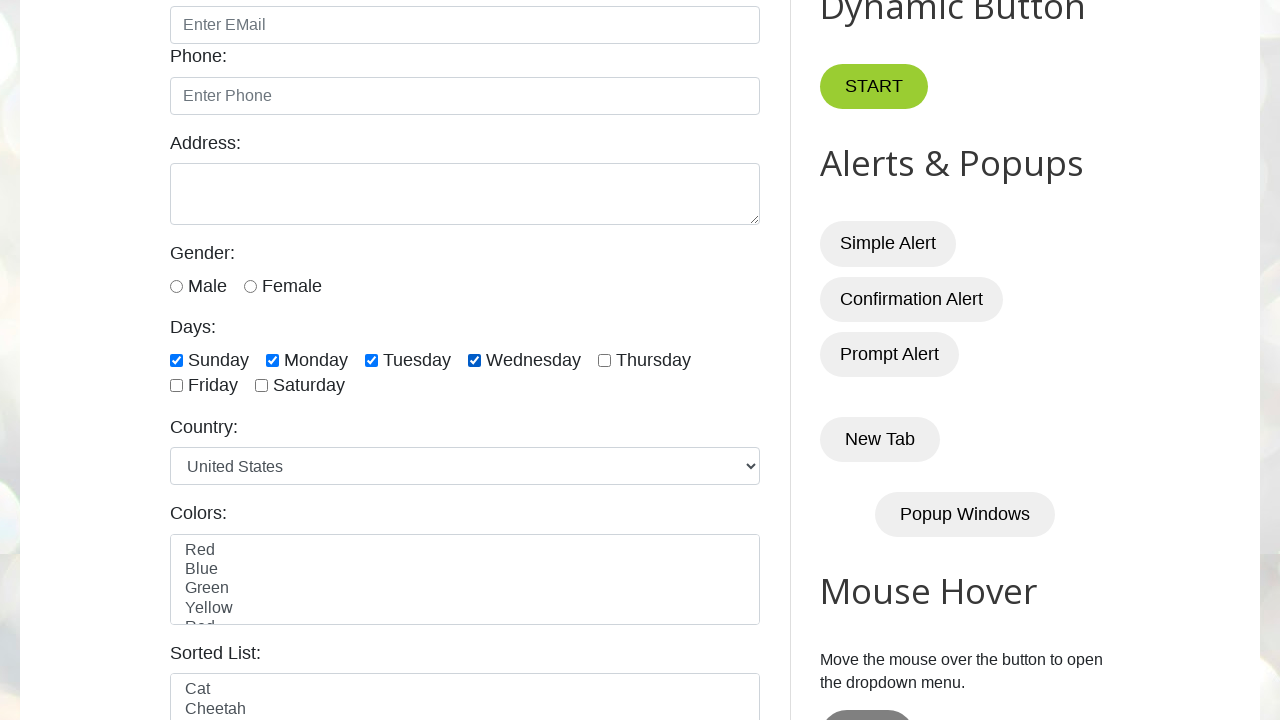

Clicked a day checkbox to select it at (604, 360) on xpath=//div[@class='post-body entry-content']/child::div[4]//input >> nth=4
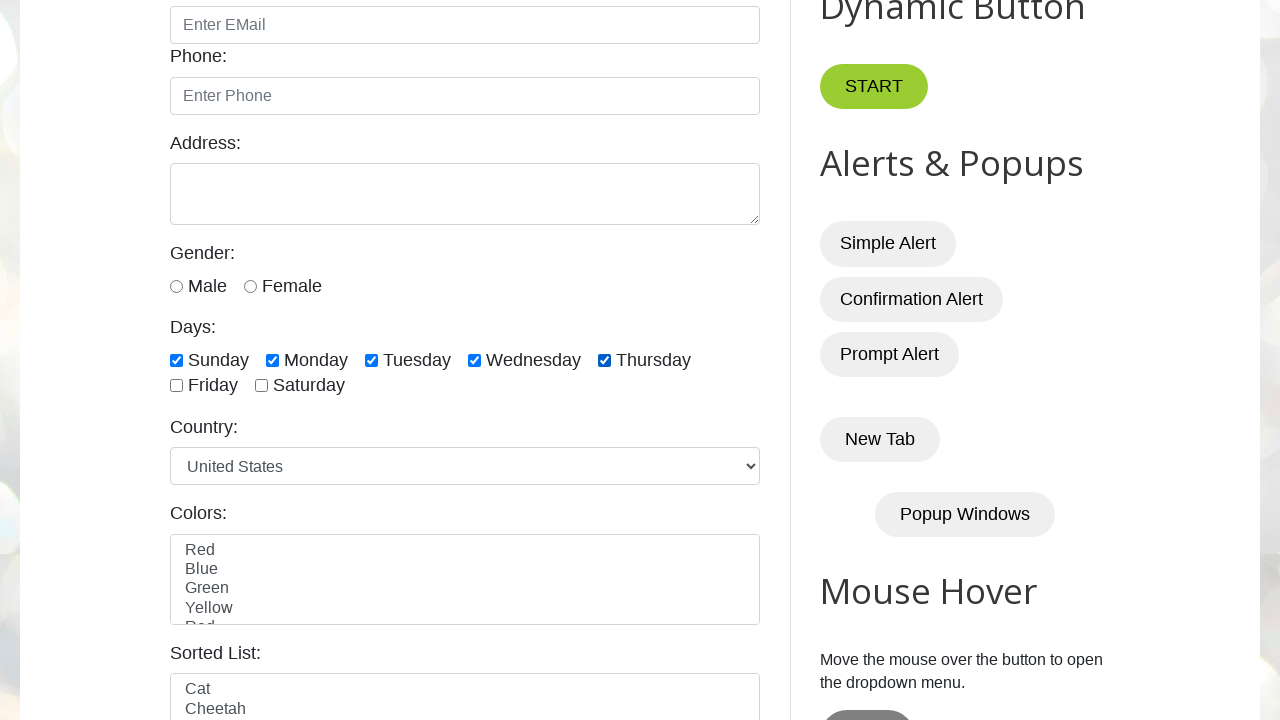

Clicked a day checkbox to select it at (176, 386) on xpath=//div[@class='post-body entry-content']/child::div[4]//input >> nth=5
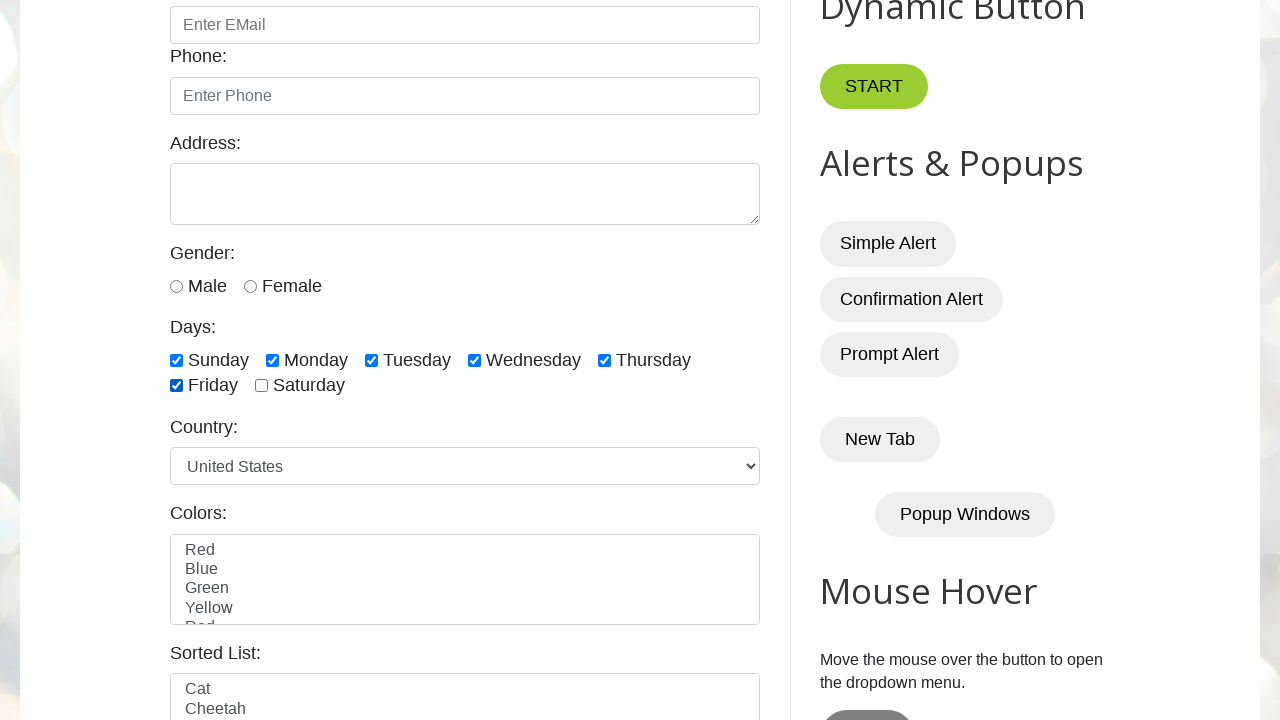

Clicked a day checkbox to select it at (262, 386) on xpath=//div[@class='post-body entry-content']/child::div[4]//input >> nth=6
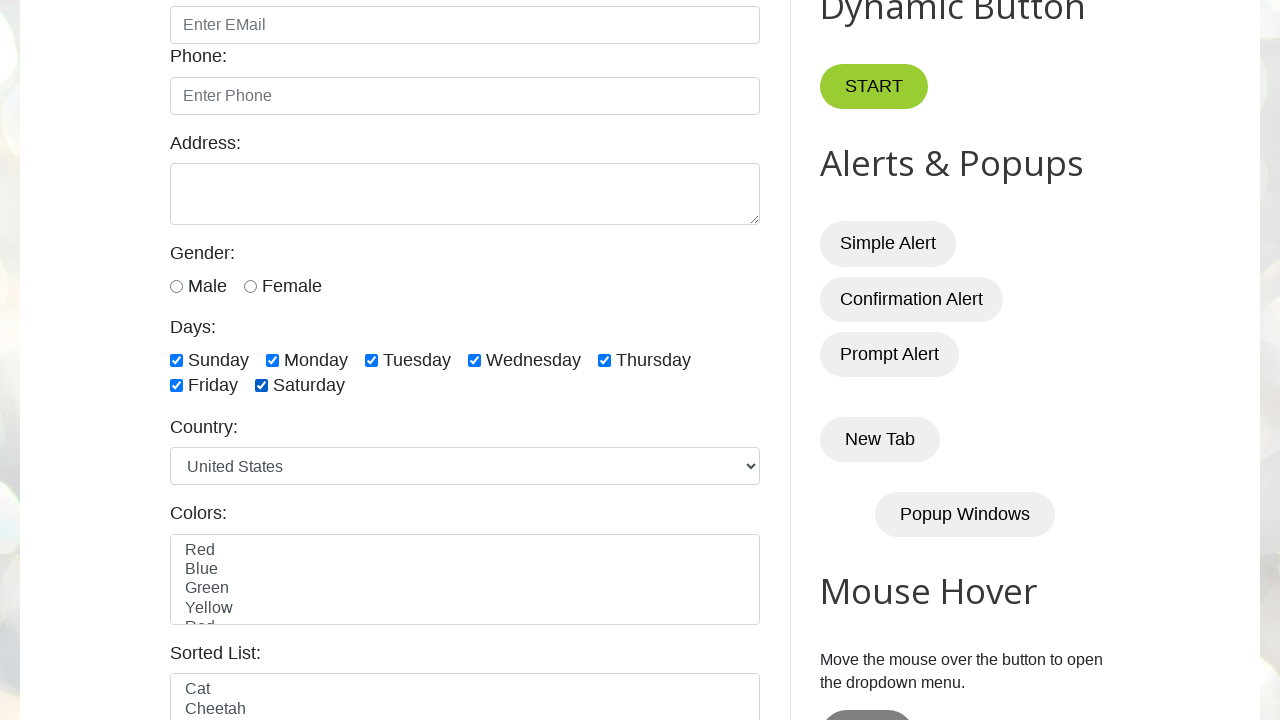

Clicked a day checkbox to toggle its state (last 3 checkboxes) at (604, 360) on xpath=//div[@class='post-body entry-content']/child::div[4]//input >> nth=4
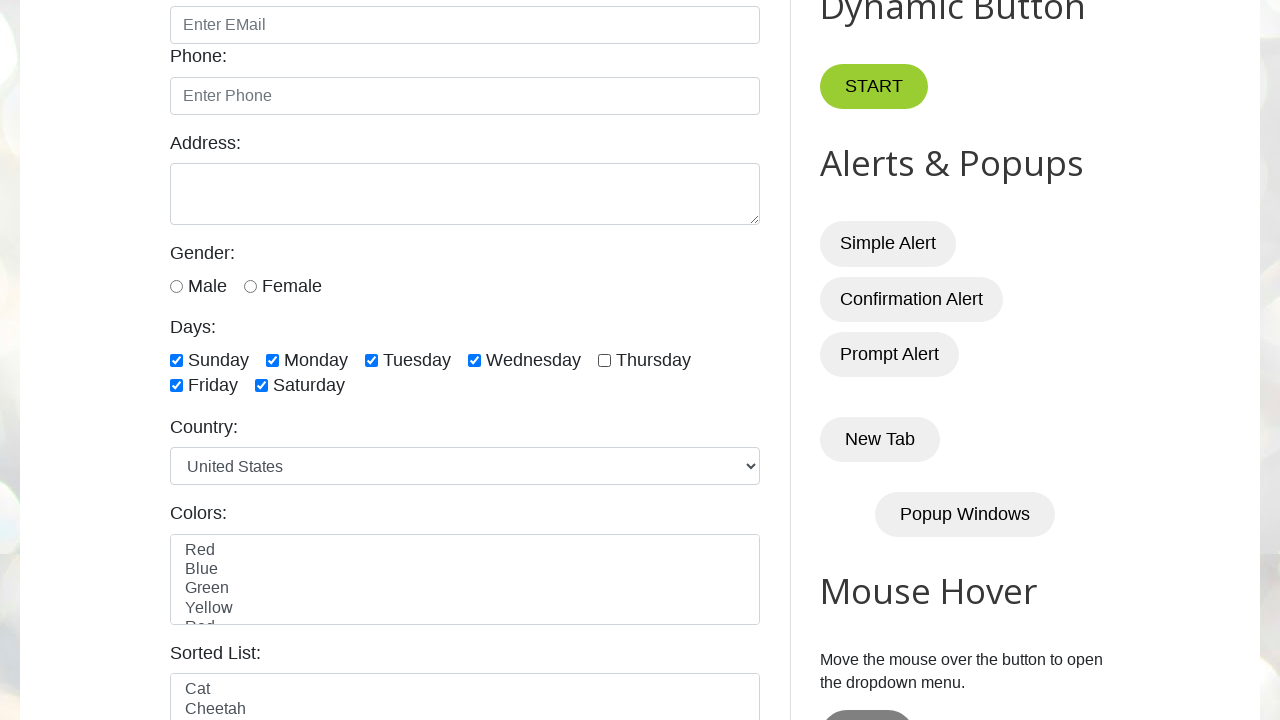

Clicked a day checkbox to toggle its state (last 3 checkboxes) at (176, 386) on xpath=//div[@class='post-body entry-content']/child::div[4]//input >> nth=5
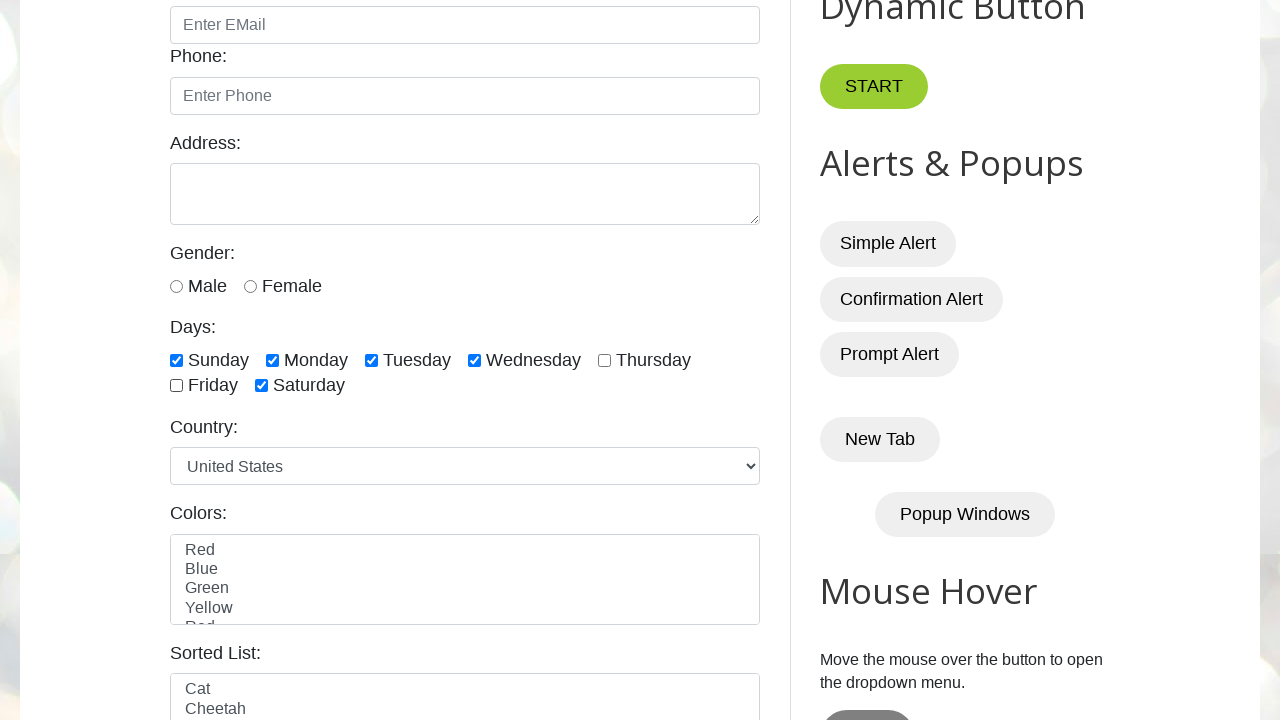

Clicked a day checkbox to toggle its state (last 3 checkboxes) at (262, 386) on xpath=//div[@class='post-body entry-content']/child::div[4]//input >> nth=6
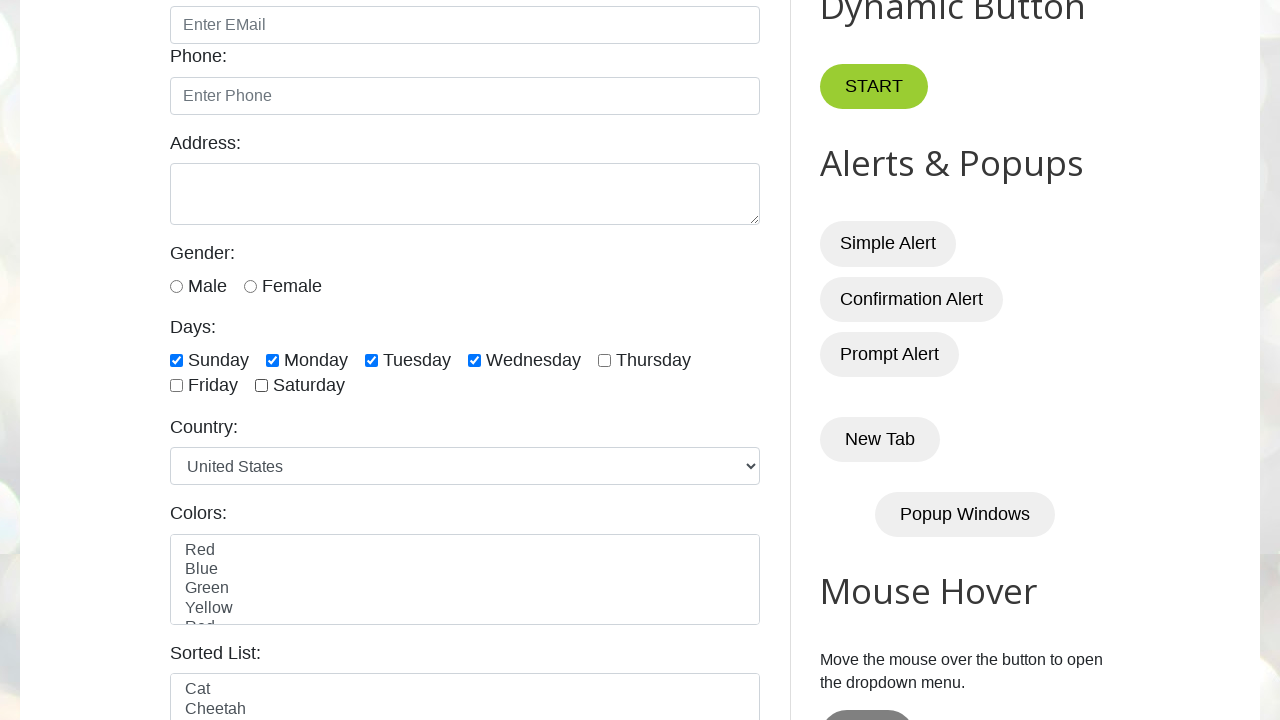

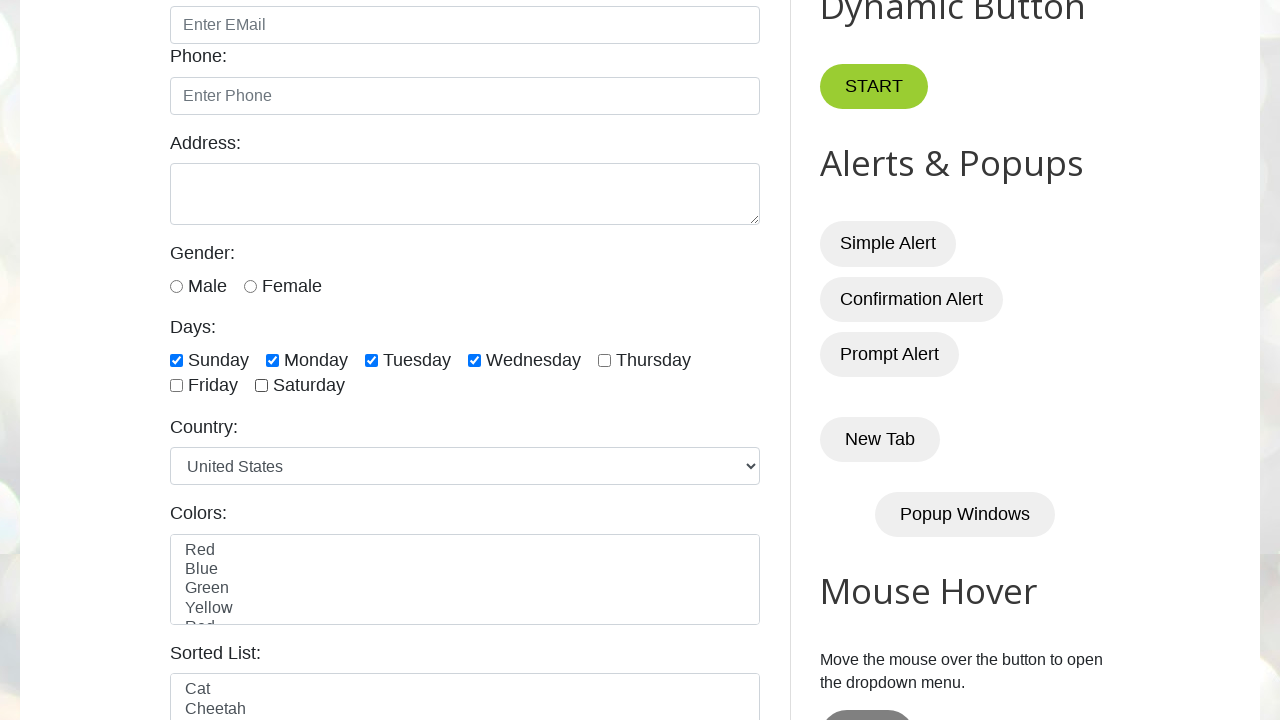